Tests calendar date picker functionality by selecting a specific date (June 15, 2027) through the calendar widget and verifying the selected values in the input fields

Starting URL: https://rahulshettyacademy.com/seleniumPractise/#/offers

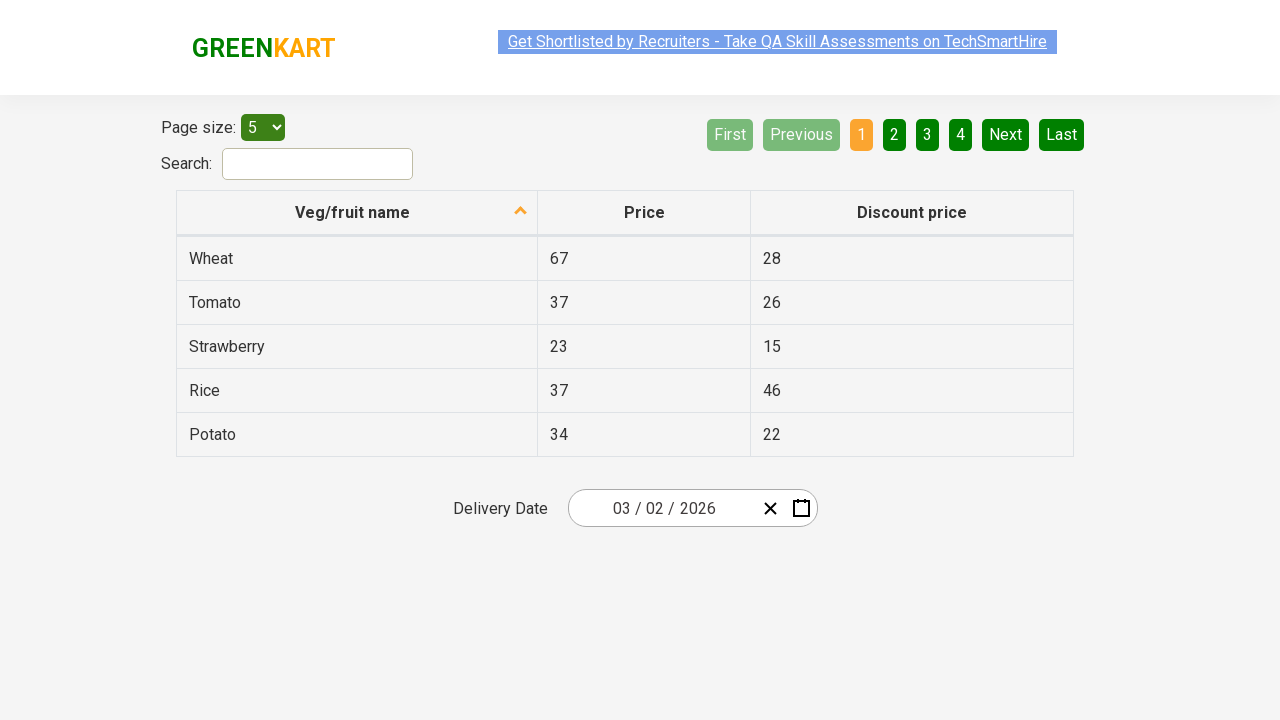

Clicked on date picker input group to open calendar widget at (662, 508) on .react-date-picker__inputGroup
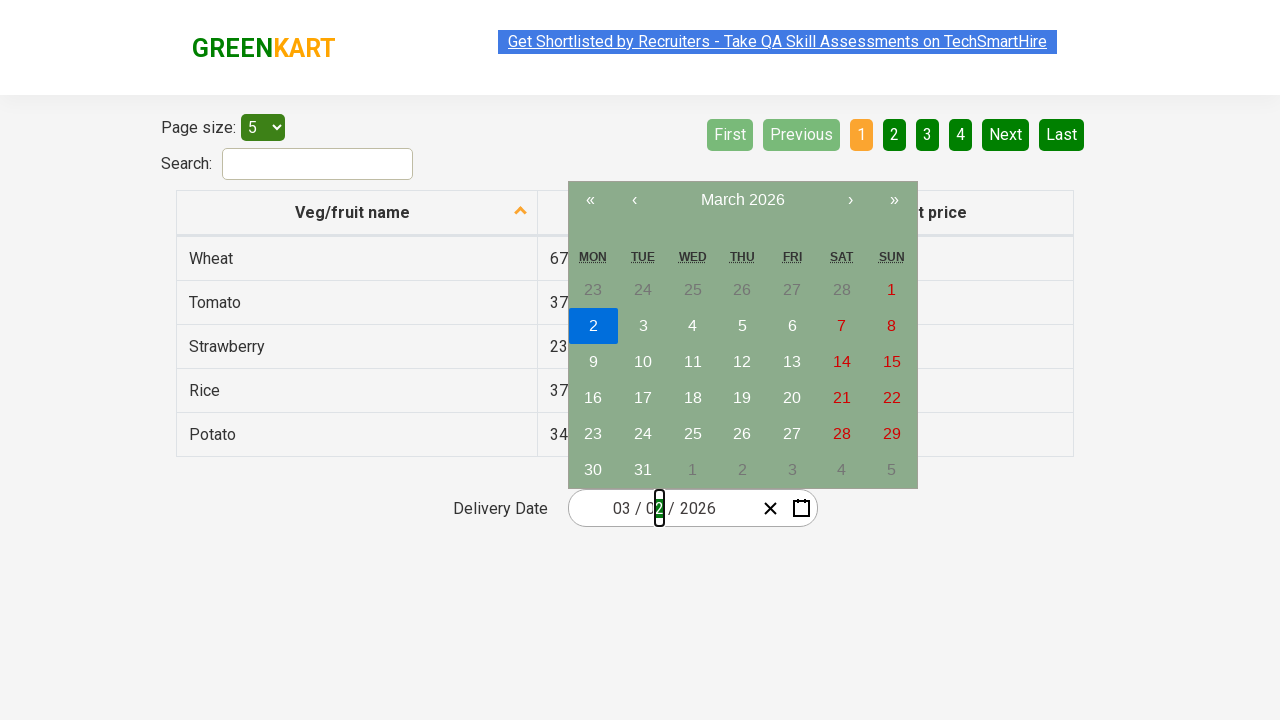

Clicked navigation label to navigate from day view to month view at (742, 200) on .react-calendar__navigation__label__labelText
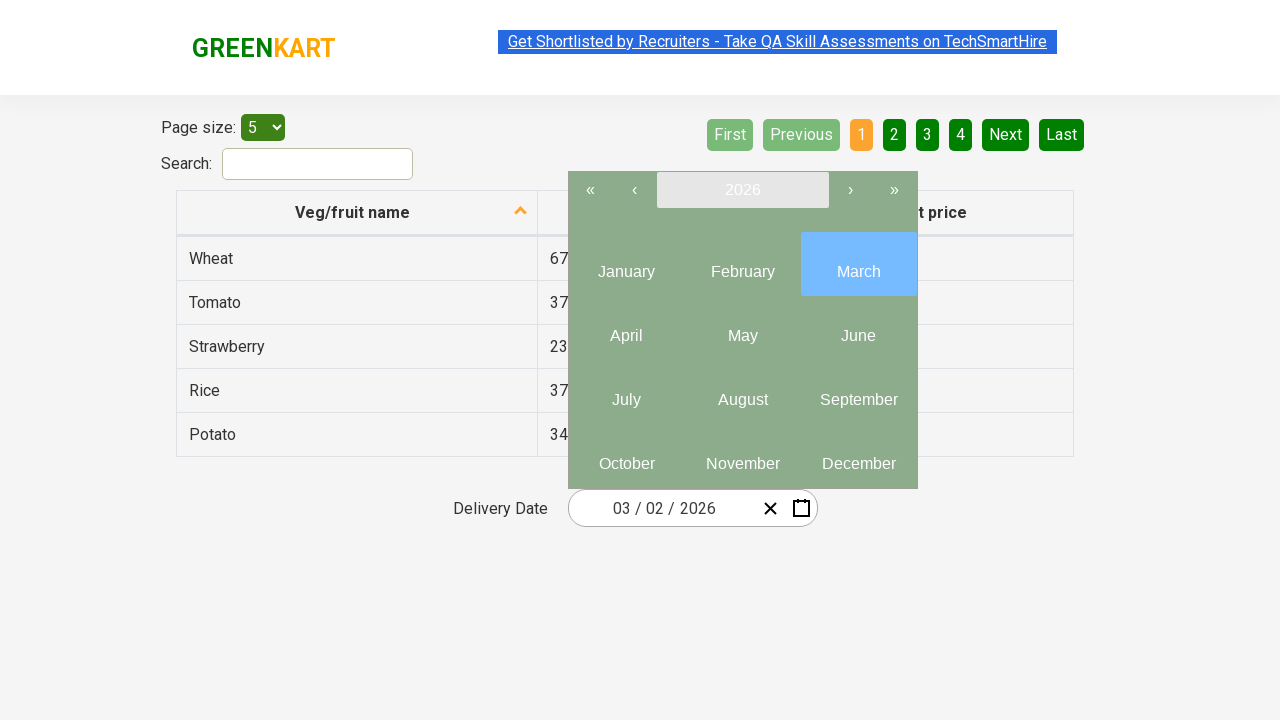

Clicked navigation label again to navigate from month view to year view at (742, 190) on .react-calendar__navigation__label__labelText
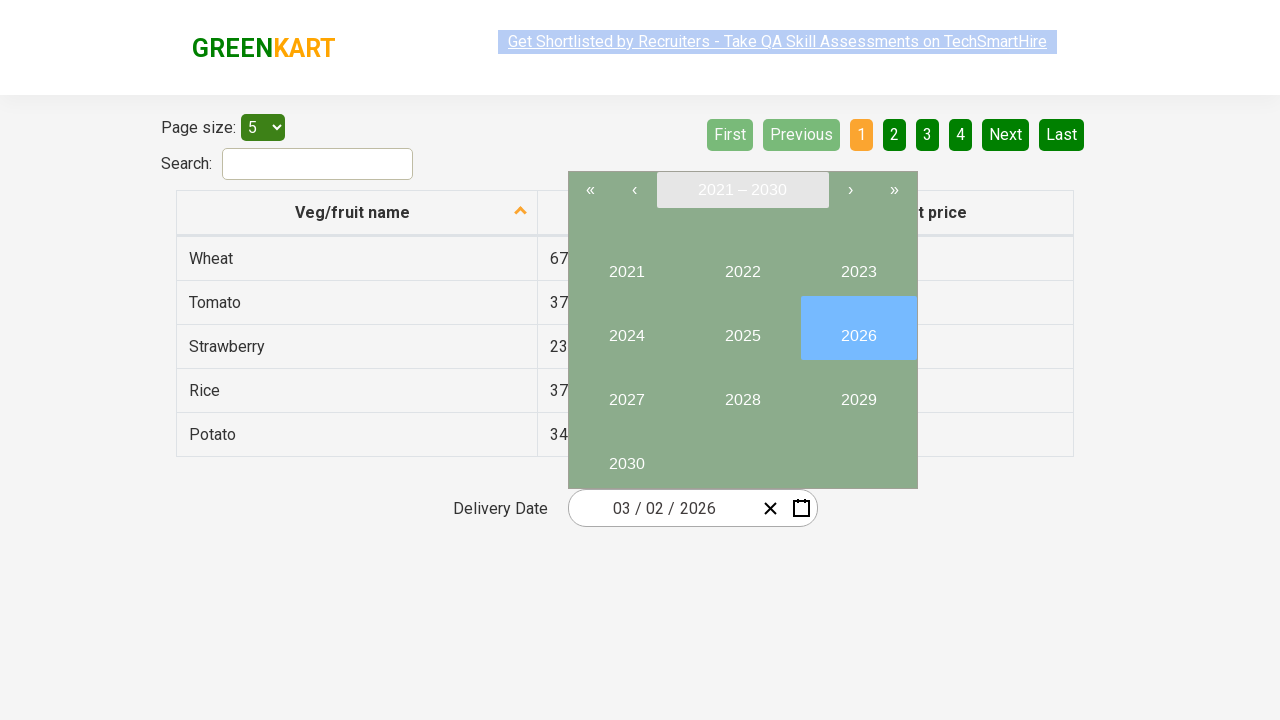

Selected year 2027 from year picker at (626, 392) on internal:text="2027"i
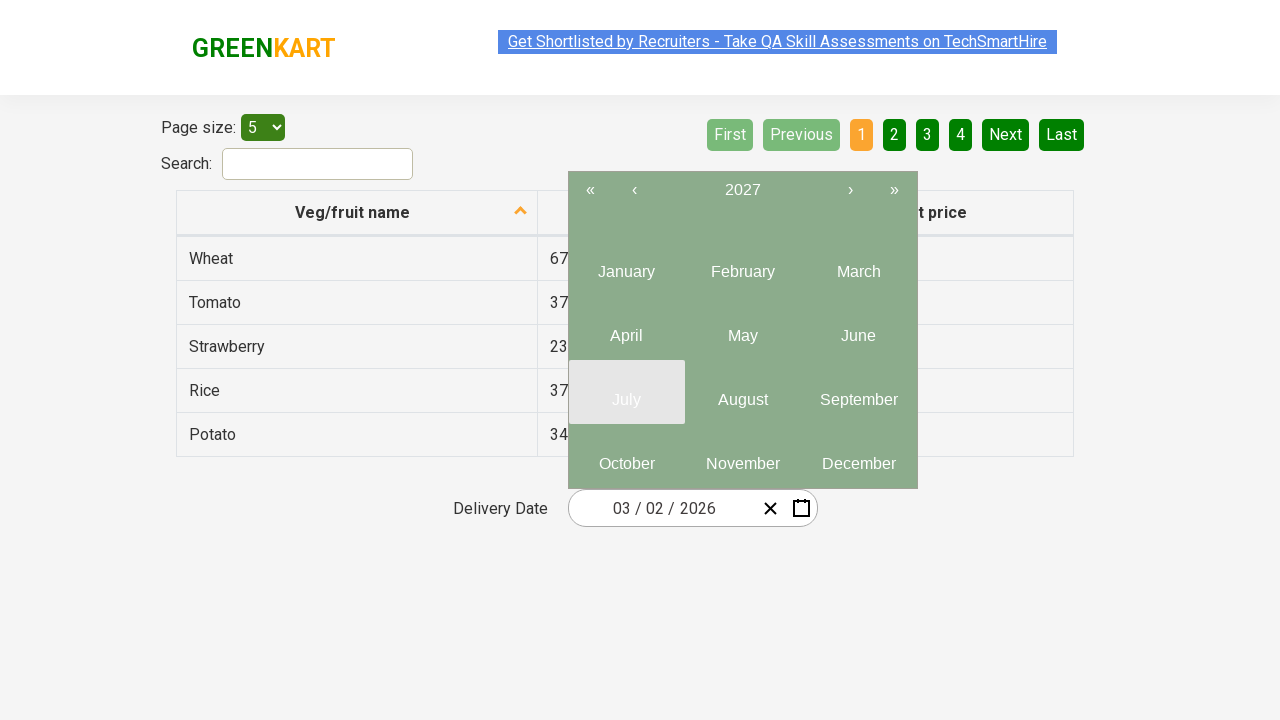

Selected month 6 (June) from month picker at (858, 328) on .react-calendar__year-view__months__month >> nth=5
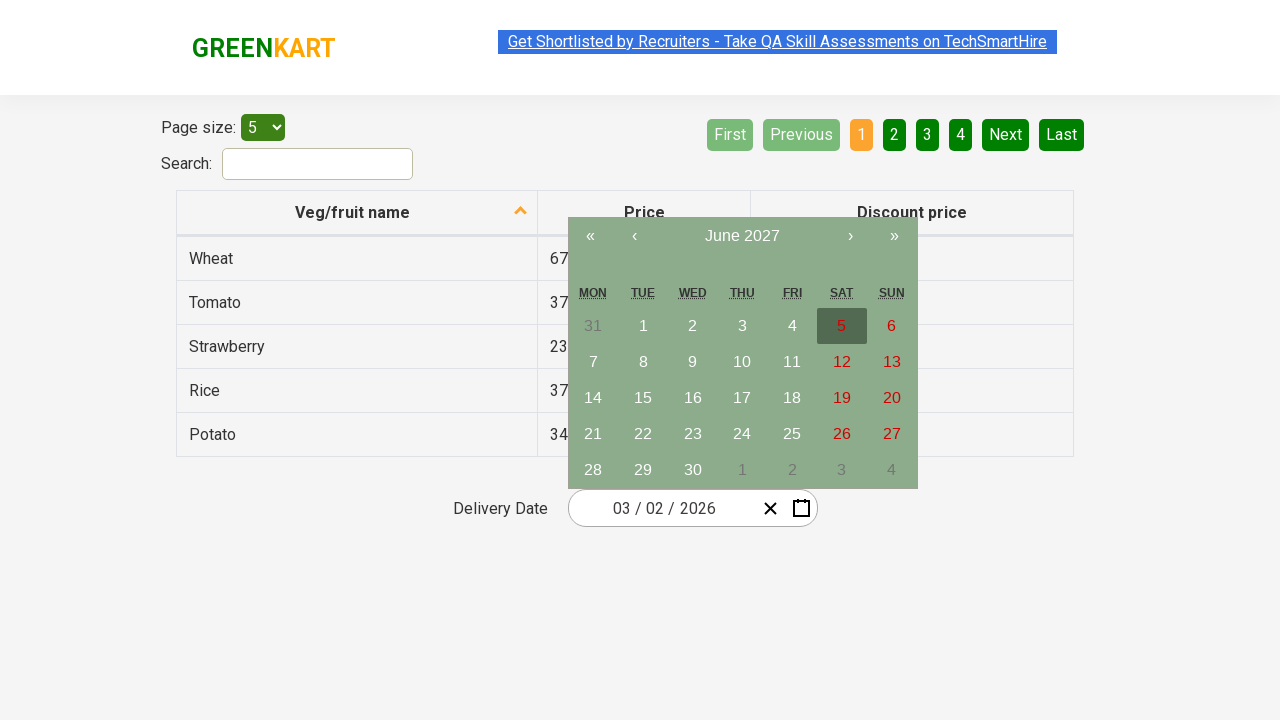

Selected date 15 from calendar at (643, 398) on //abbr[text()='15']
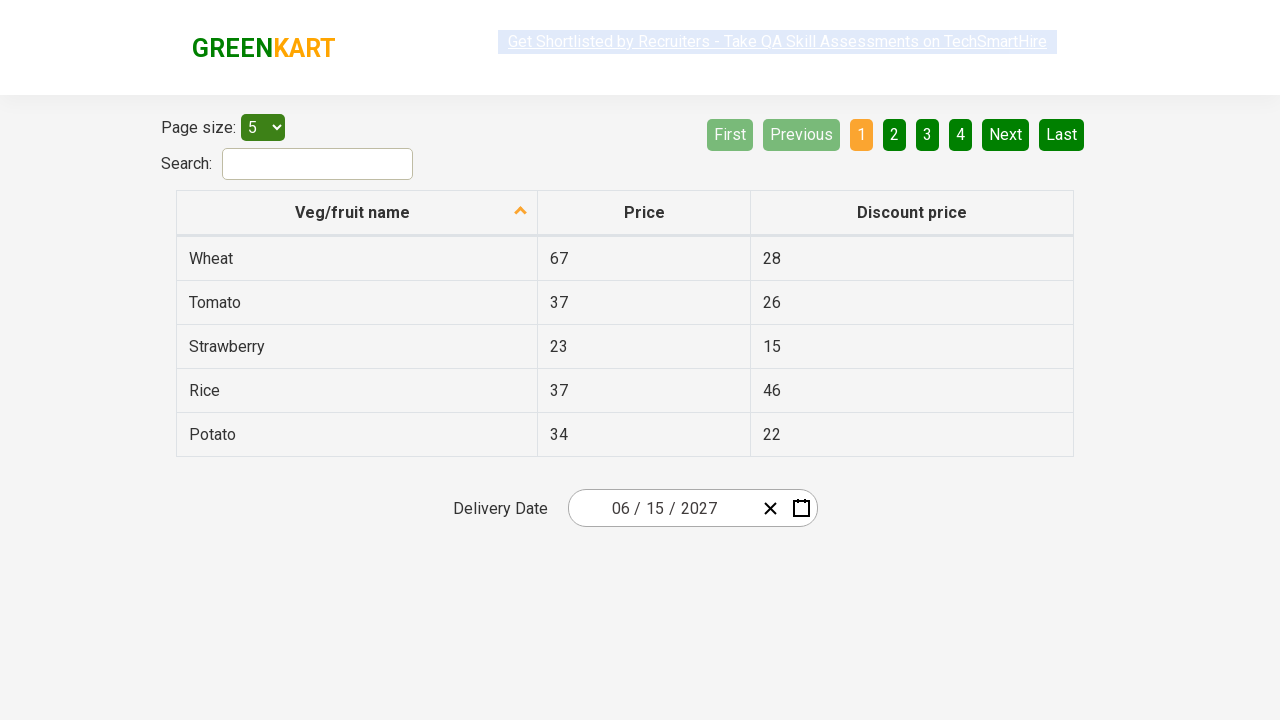

Waited for date input fields to become visible
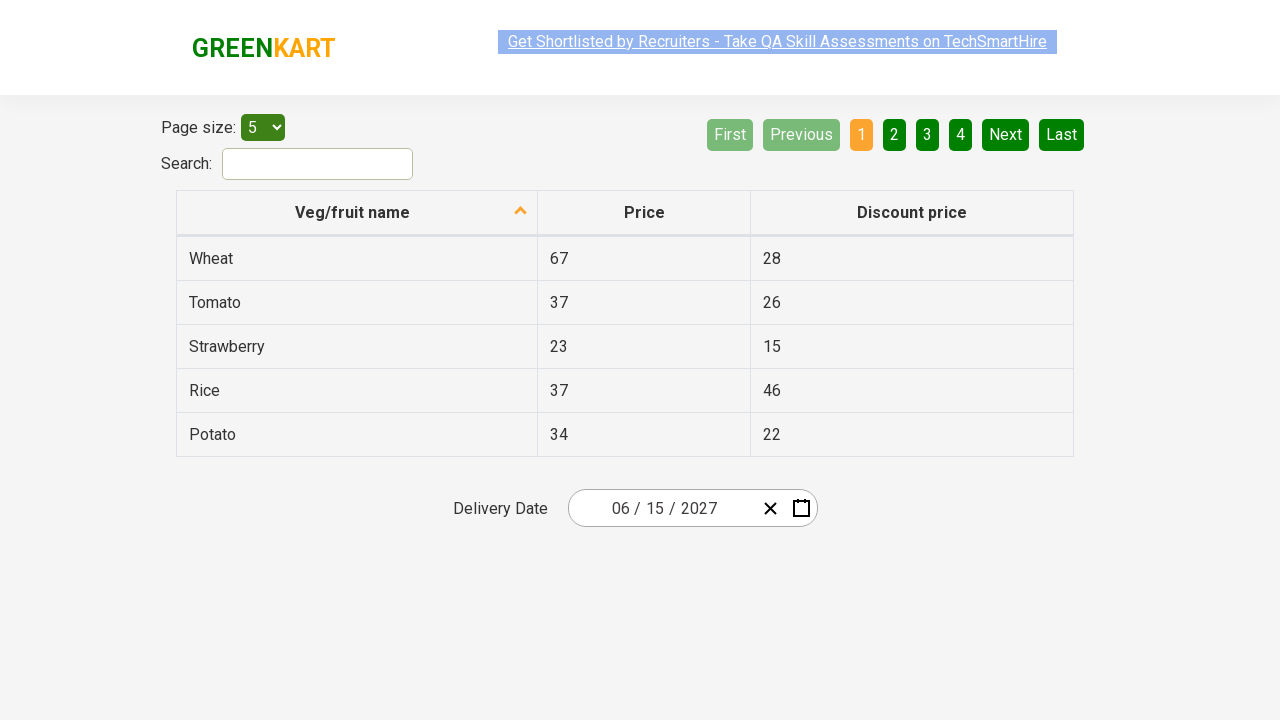

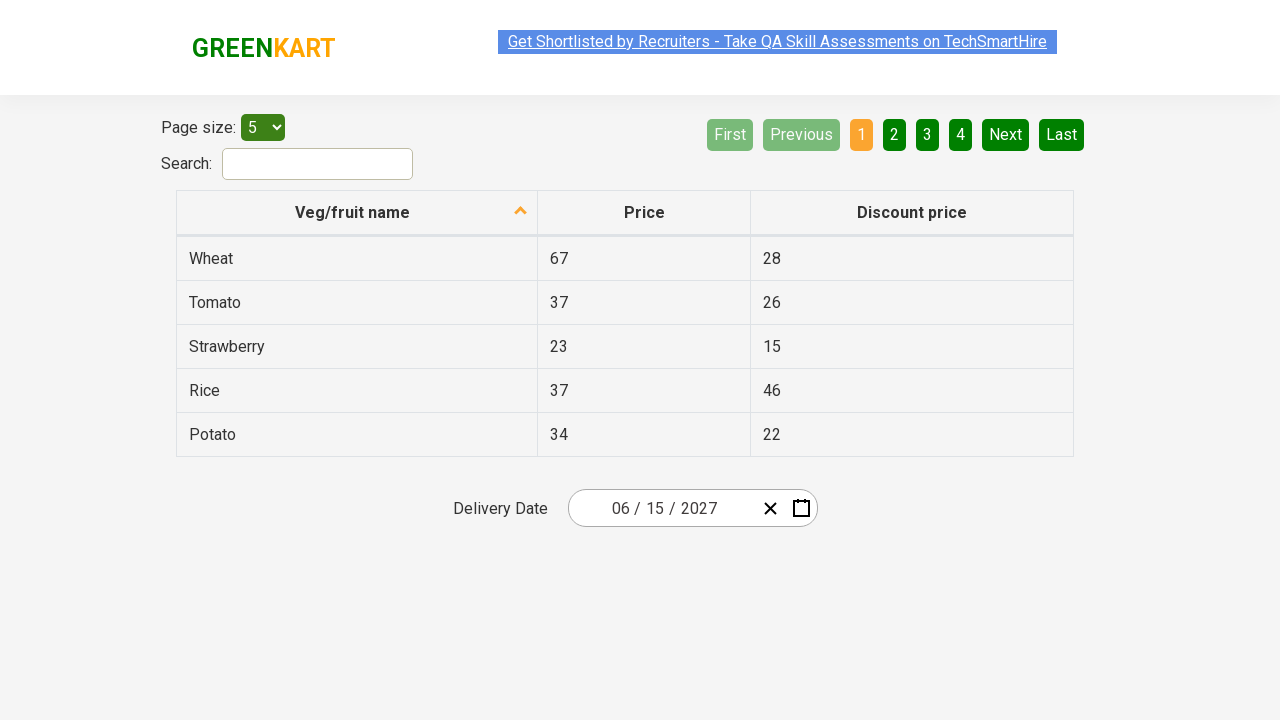